Tests JavaScript prompt alert functionality by clicking the prompt button, entering text into the alert dialog, accepting it, and verifying the result message is displayed.

Starting URL: https://the-internet.herokuapp.com/javascript_alerts

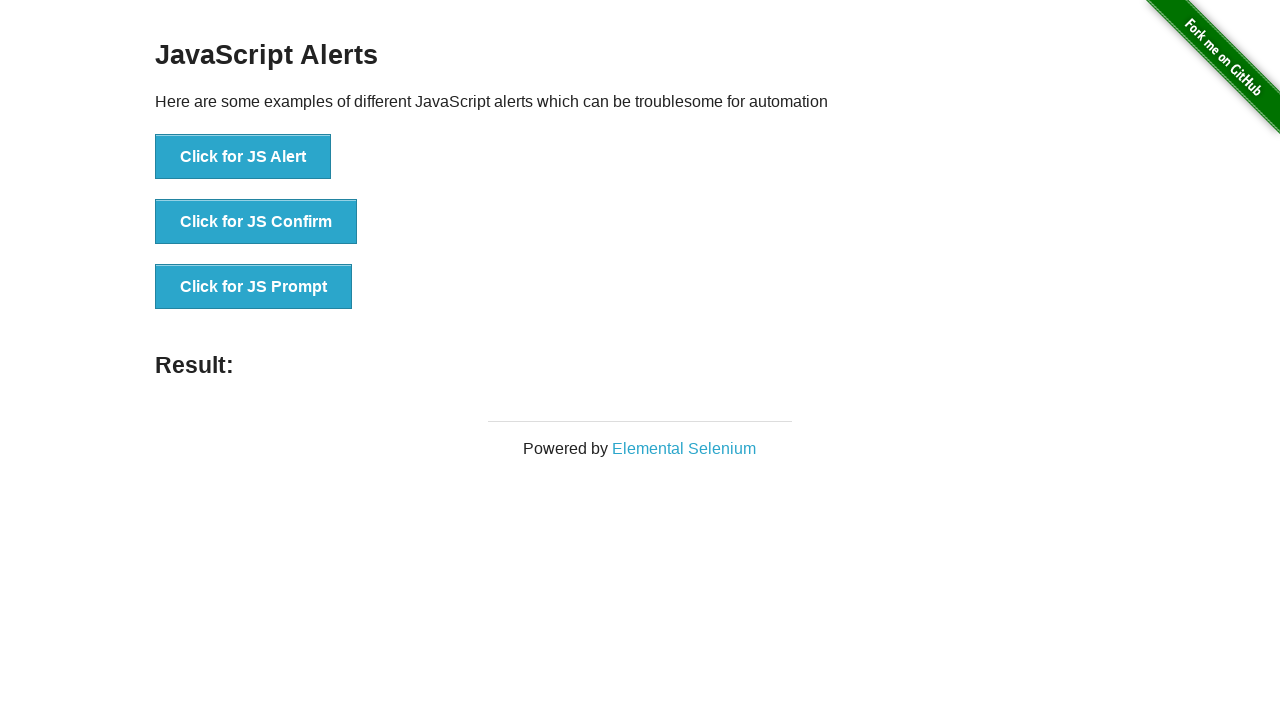

Registered dialog handler to accept prompt with text 'Testing alert functionality'
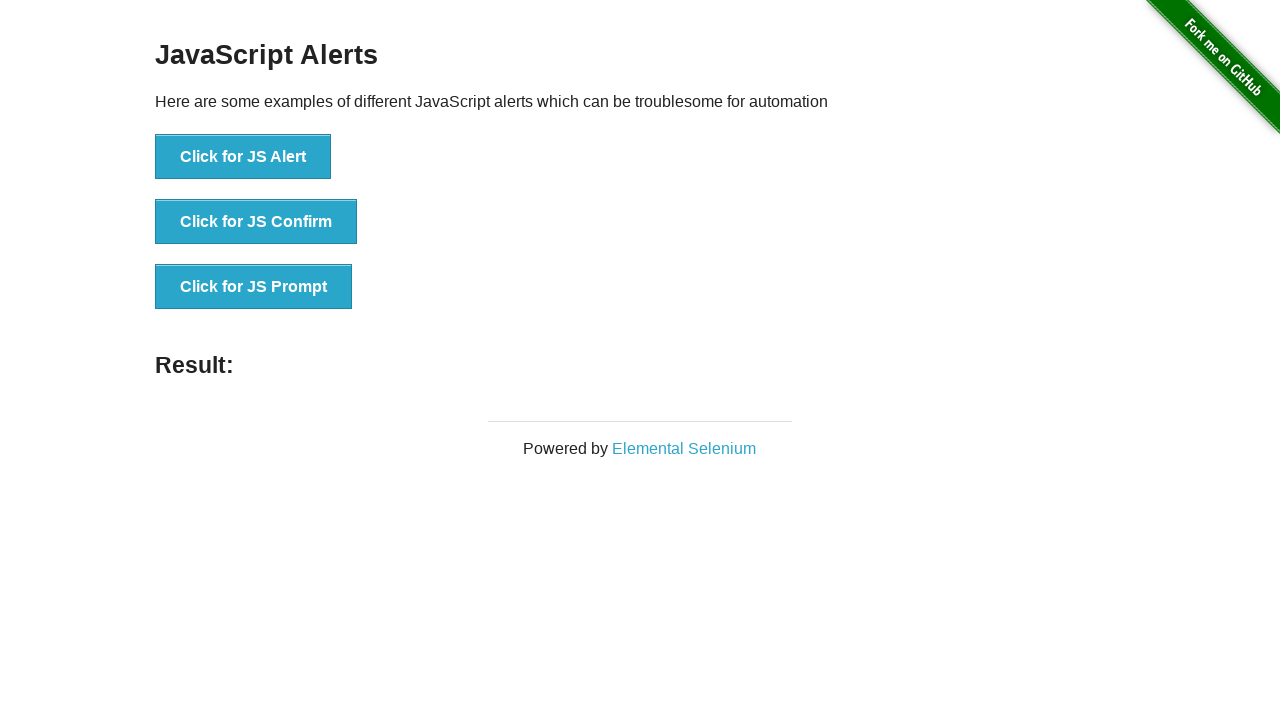

Clicked the JavaScript prompt button at (254, 287) on xpath=//*[@id='content']/div/ul/li[3]/button
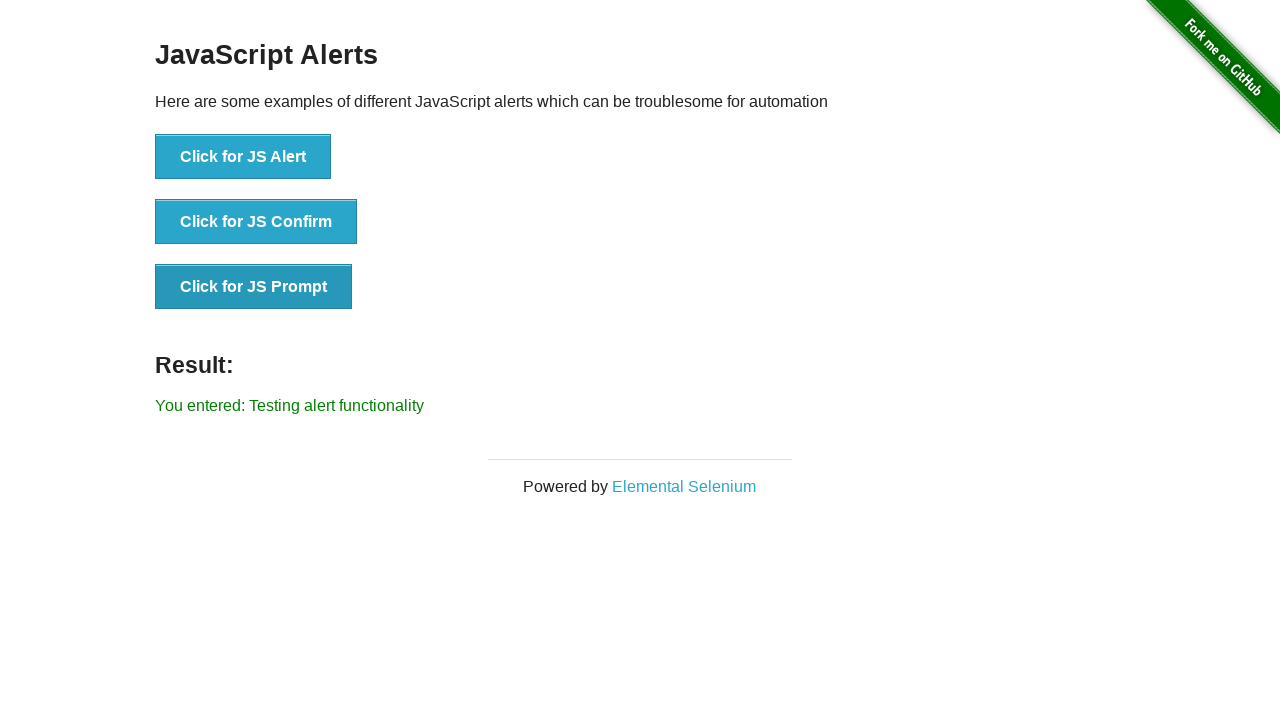

Result message element loaded after accepting prompt
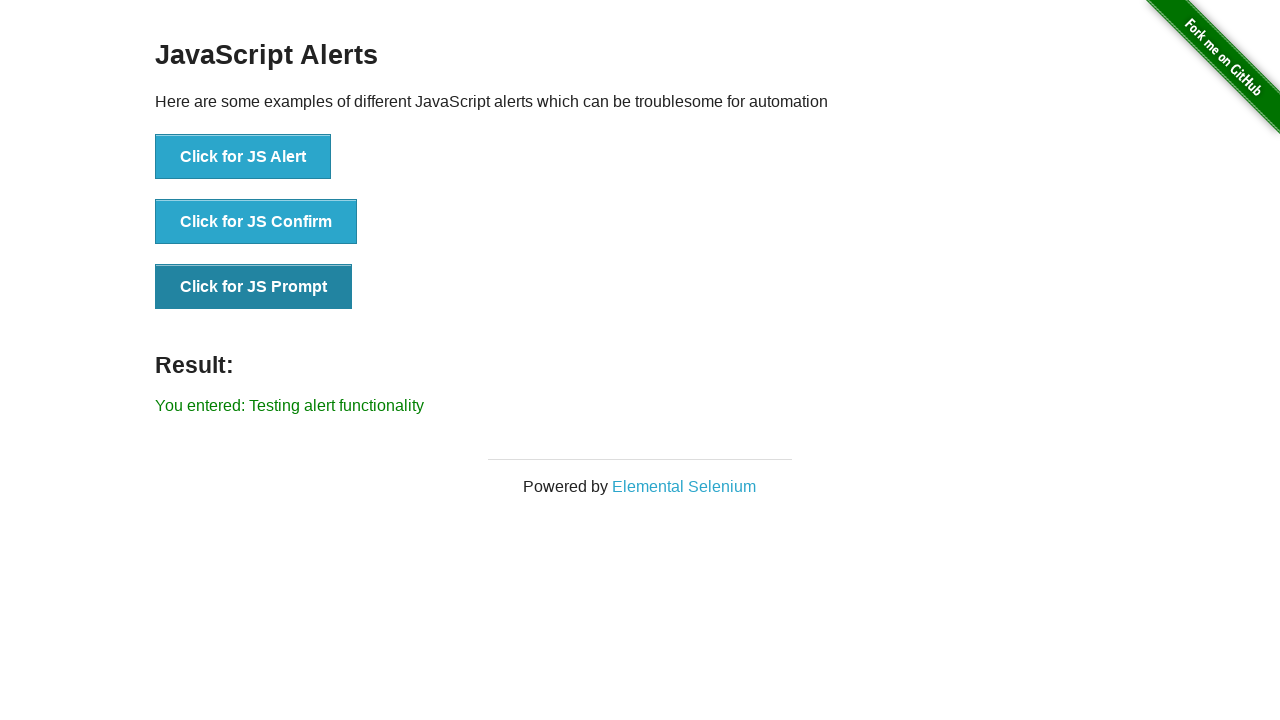

Retrieved result text: 'You entered: Testing alert functionality'
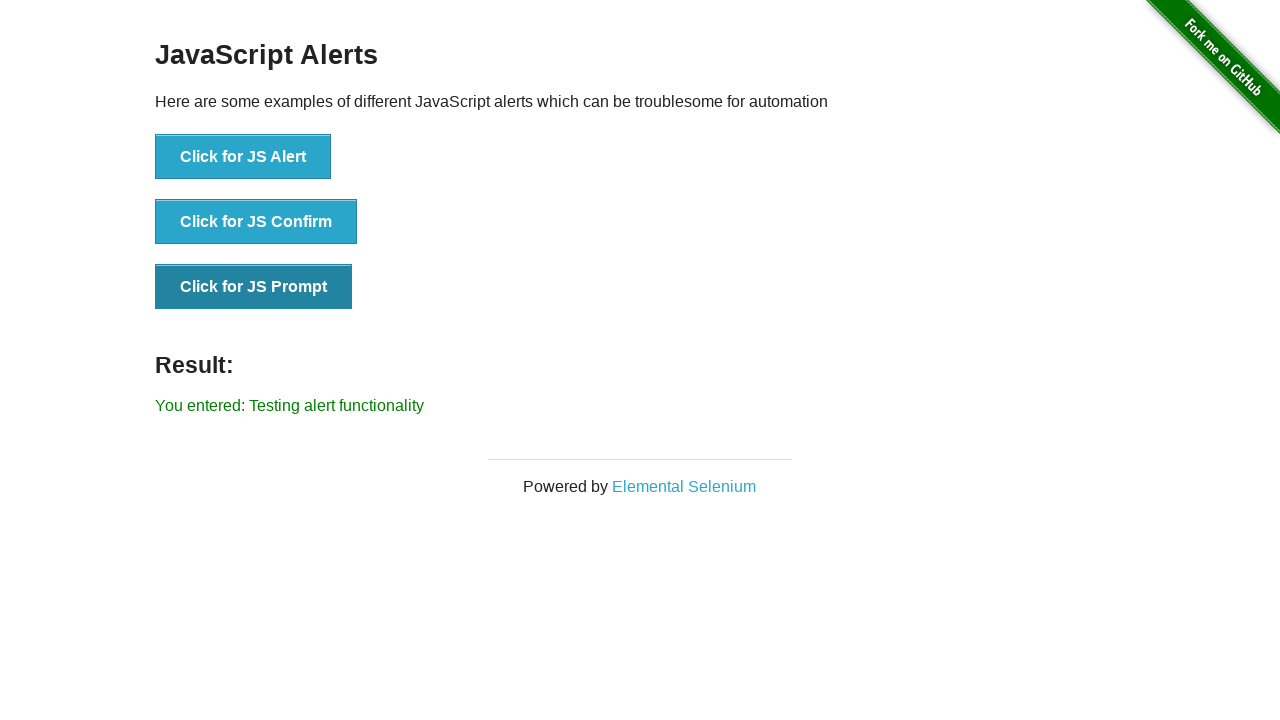

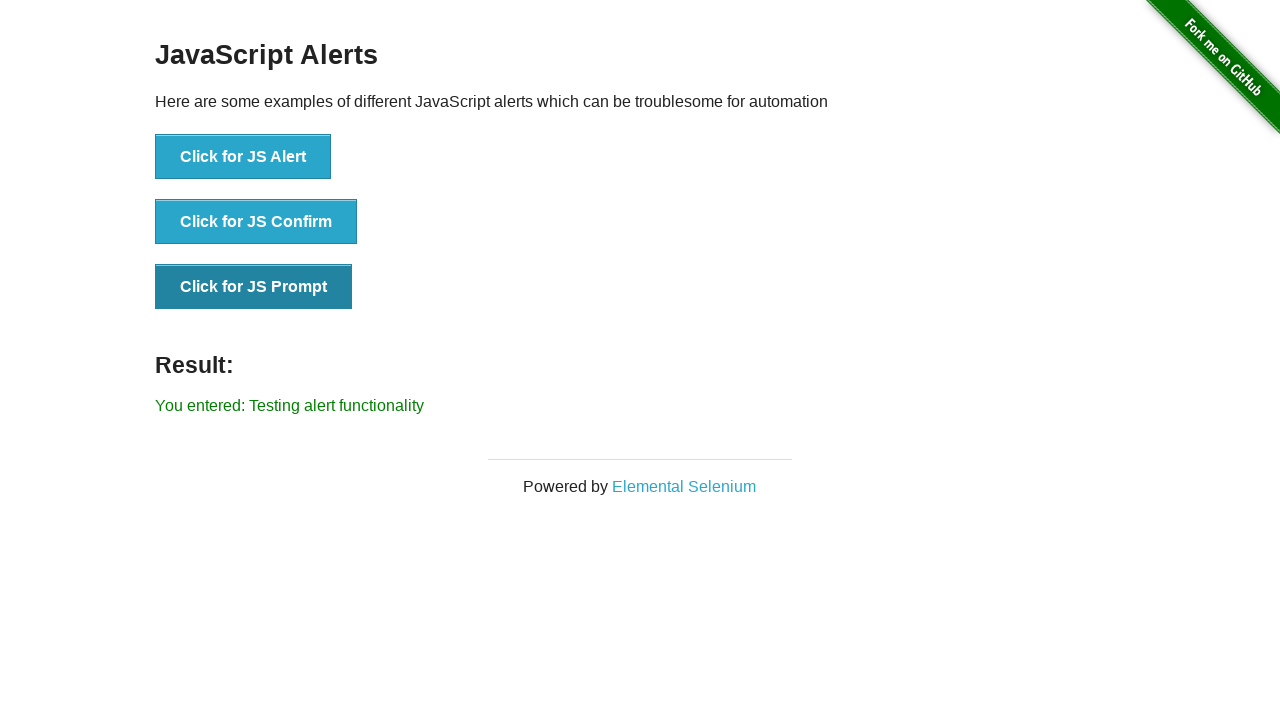